Tests navigation to E-Learning page through the Verticals > Custom App menu

Starting URL: https://www.tranktechnologies.com/

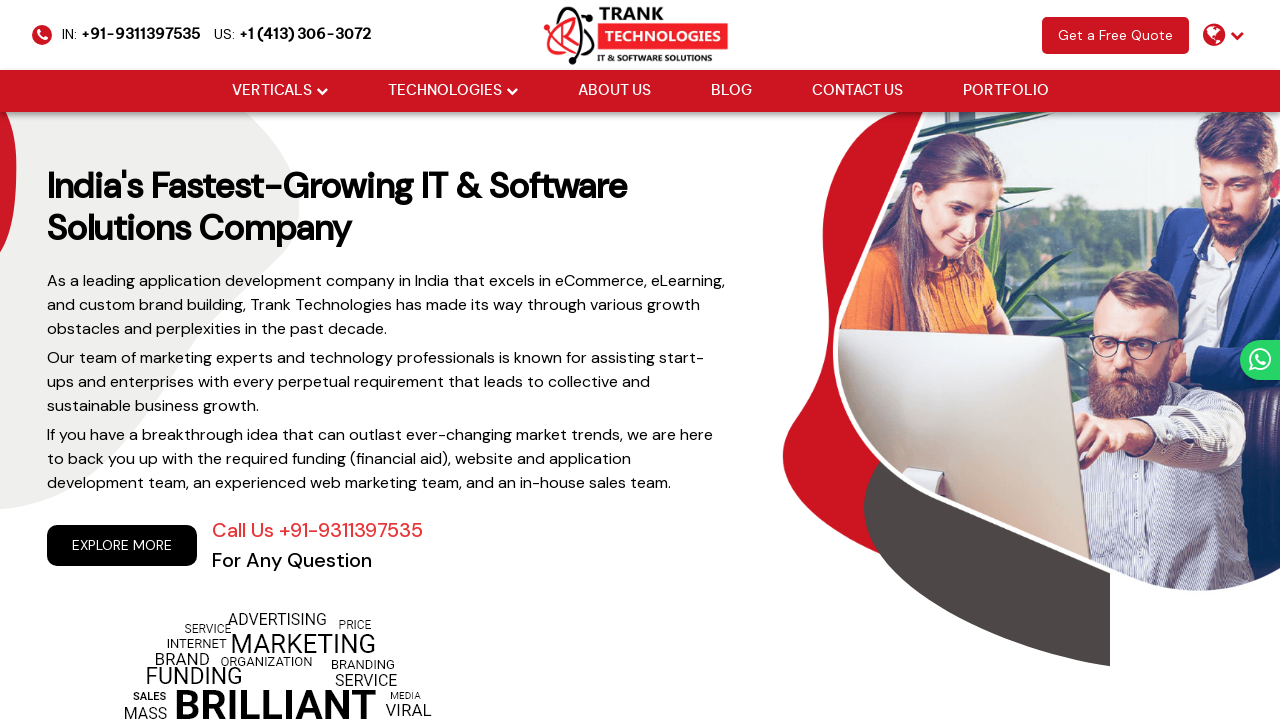

Hovered over Verticals menu item at (272, 91) on xpath=//a[@href='#'][normalize-space()='Verticals']
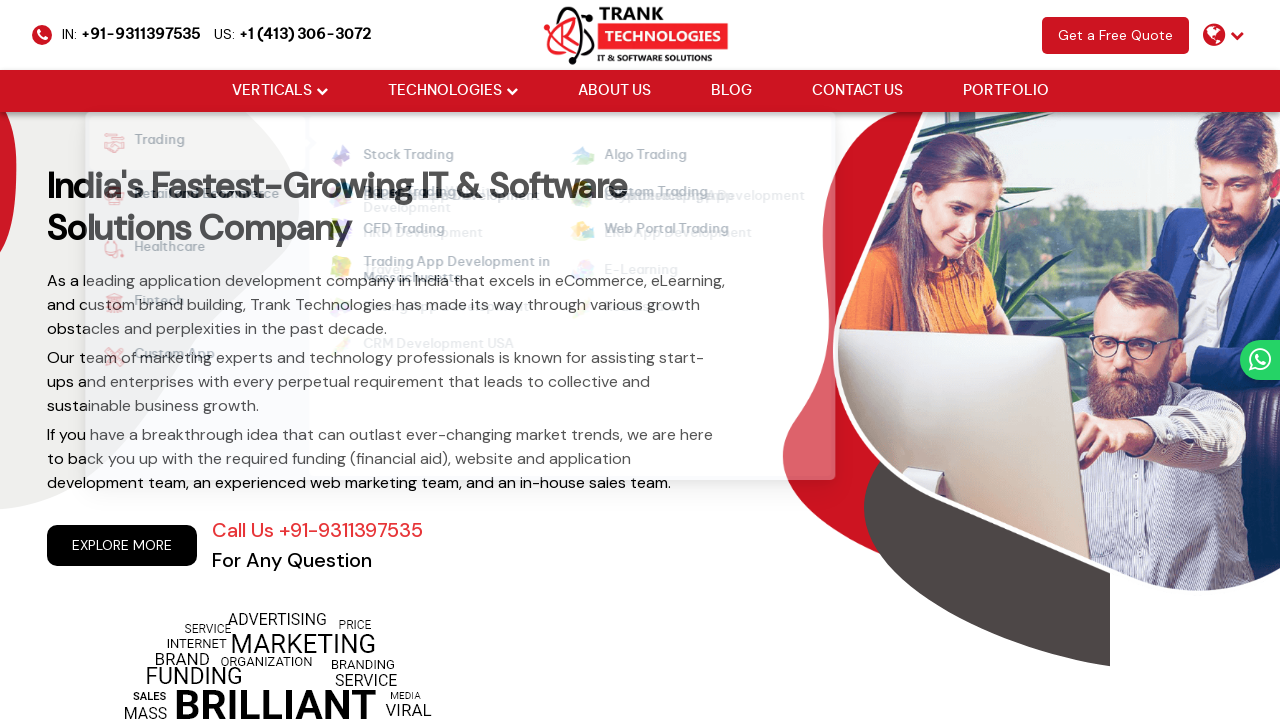

Clicked Verticals menu to expand submenu at (272, 91) on xpath=//a[@href='#'][normalize-space()='Verticals']
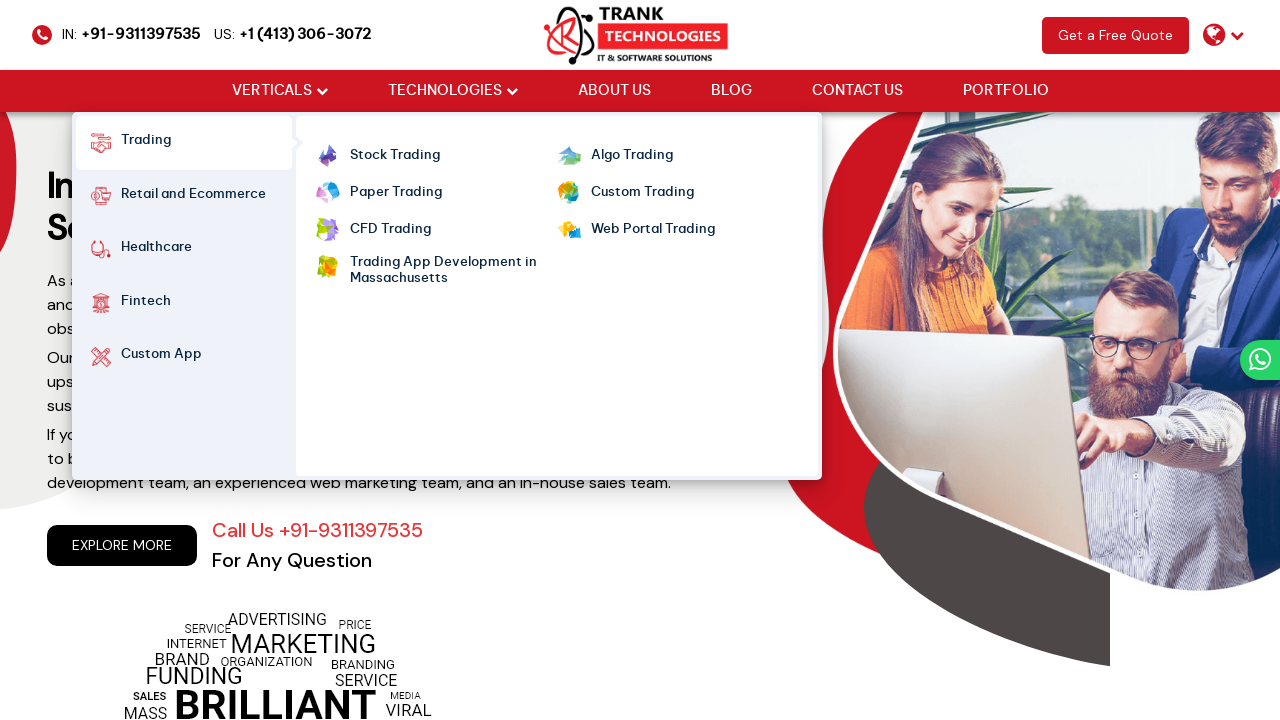

Hovered over Custom App submenu item at (161, 357) on xpath=//strong[normalize-space()='Custom App']
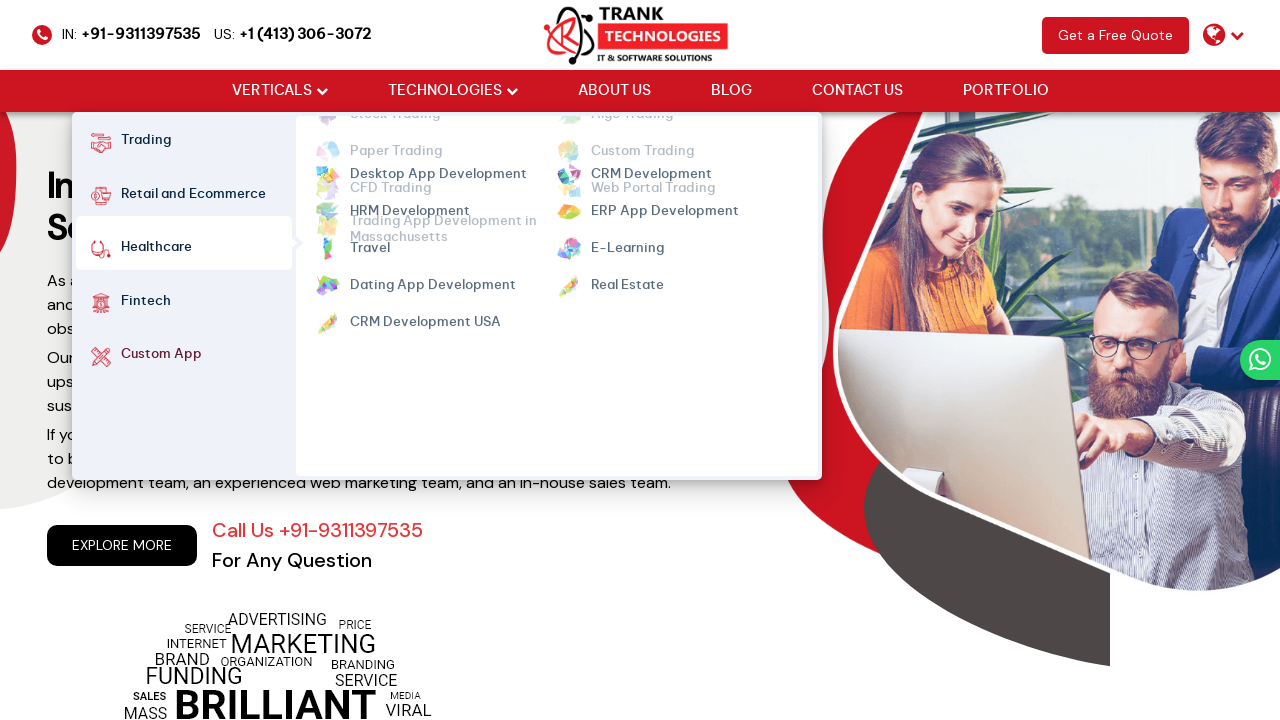

Clicked E-Learning link from Custom App submenu at (627, 230) on xpath=//a[@class='mm-active'][normalize-space()='E-Learning']
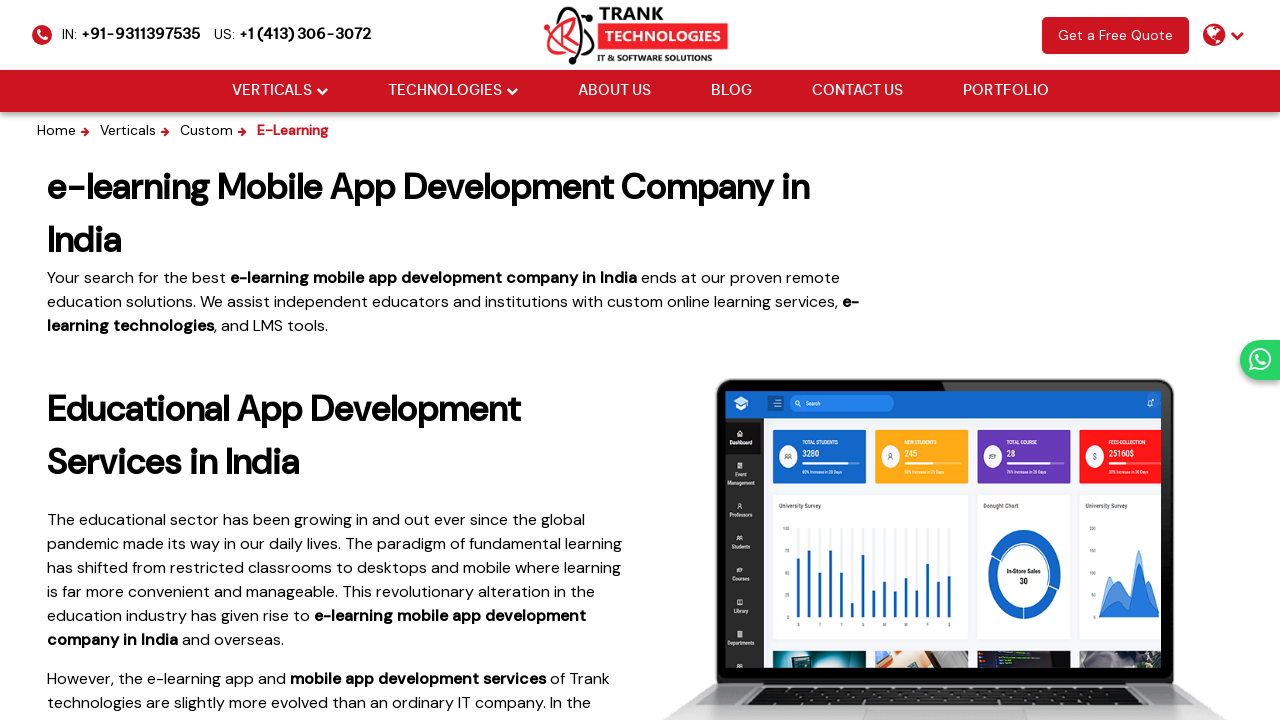

Navigated back from E-Learning page
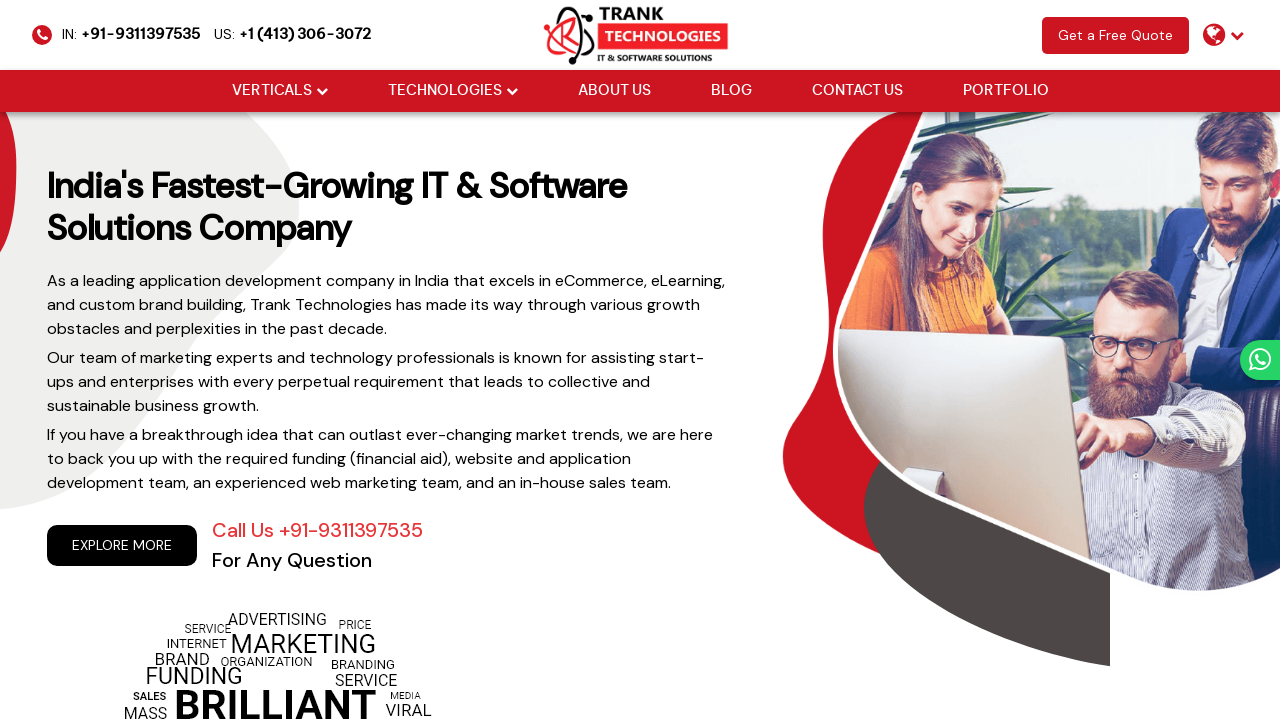

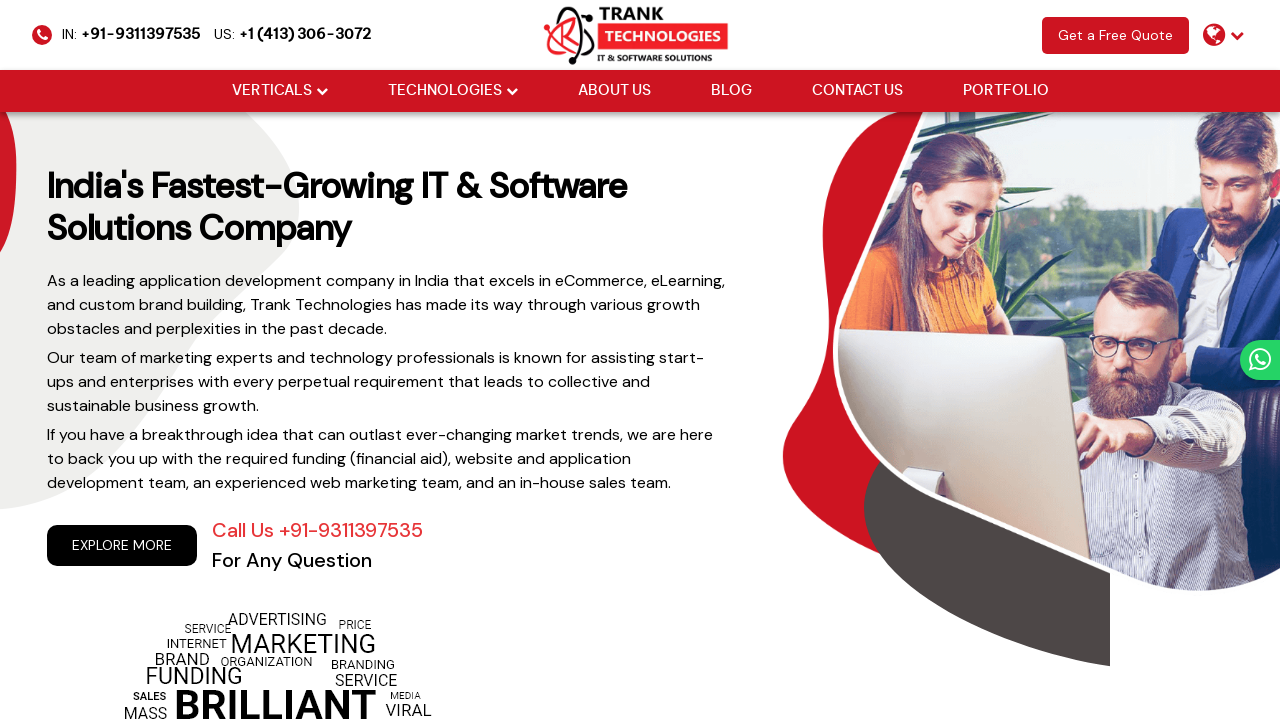